Tests adding todo items by filling the input field and pressing Enter, then verifying the items appear in the list

Starting URL: https://demo.playwright.dev/todomvc

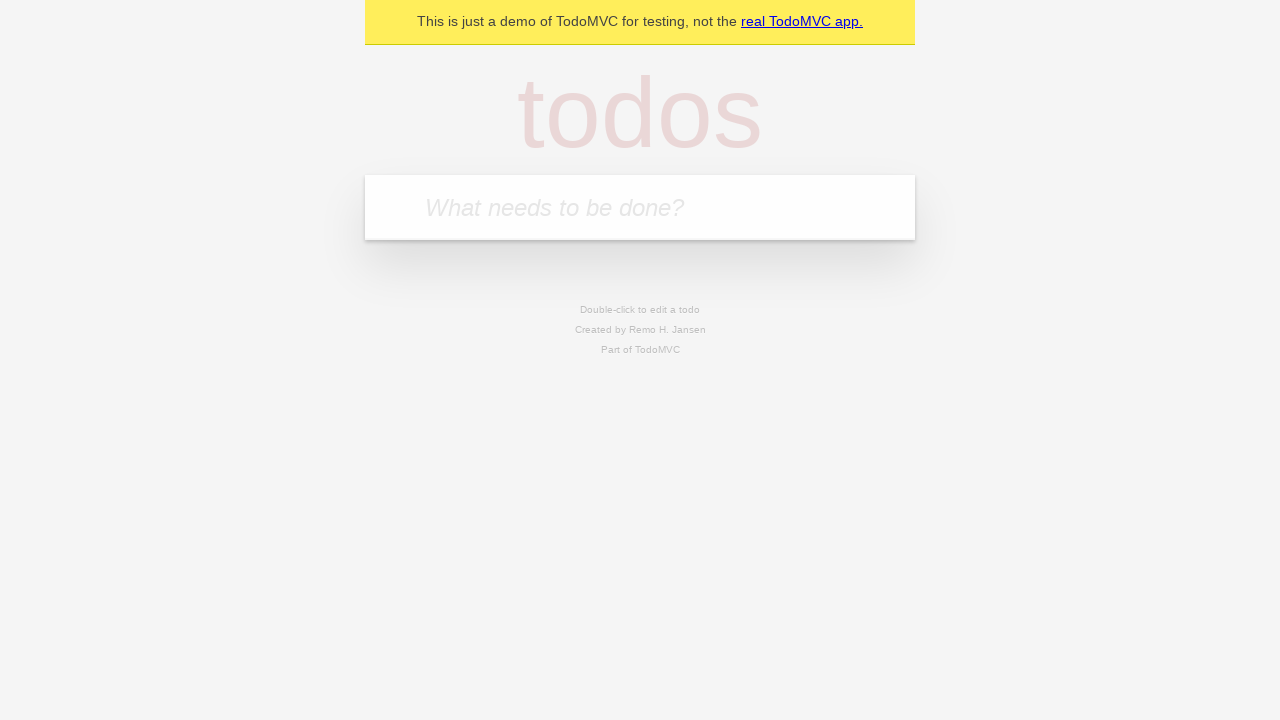

Filled todo input with 'buy some cheese' on internal:attr=[placeholder="What needs to be done?"i]
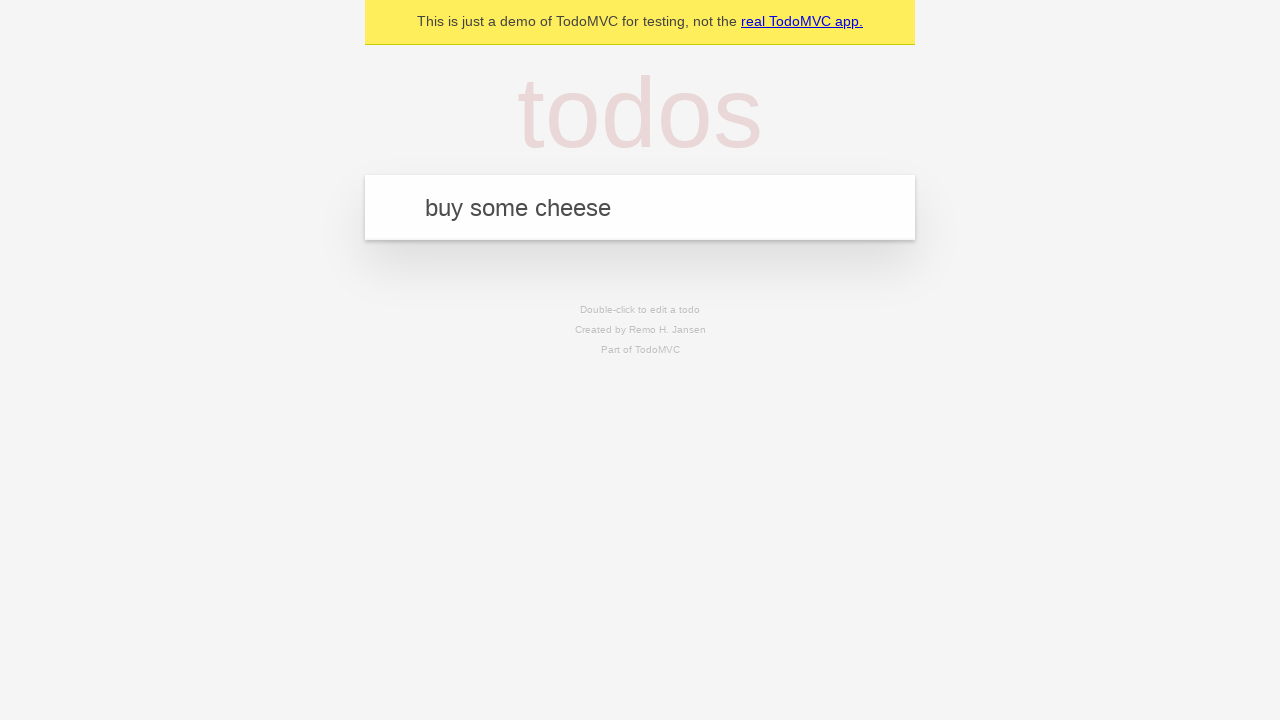

Pressed Enter to create first todo item on internal:attr=[placeholder="What needs to be done?"i]
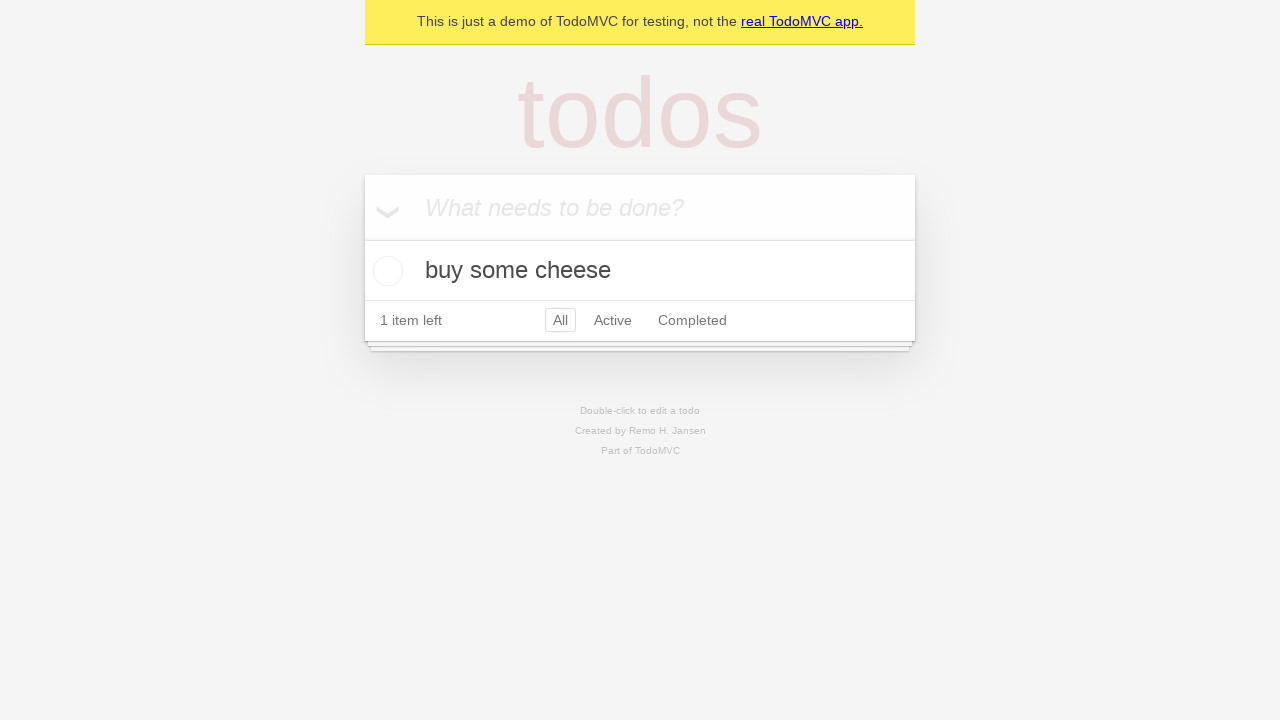

First todo item appeared in the list
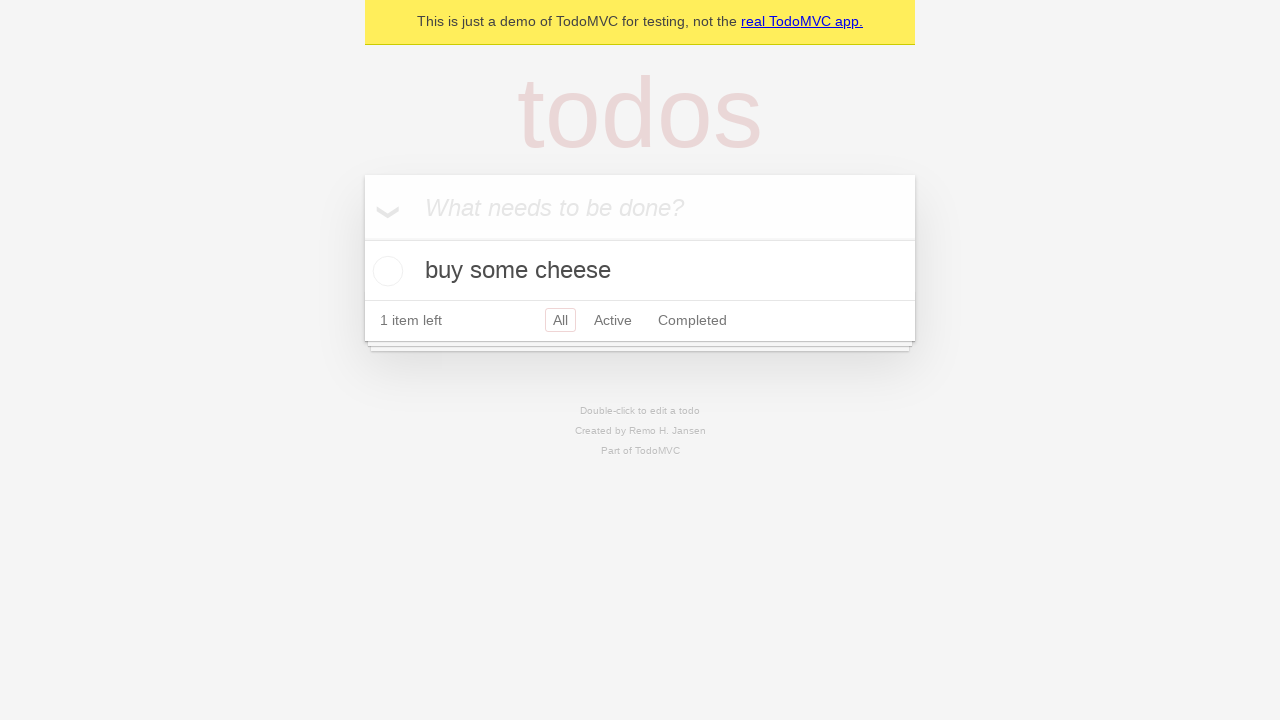

Filled todo input with 'feed the cat' on internal:attr=[placeholder="What needs to be done?"i]
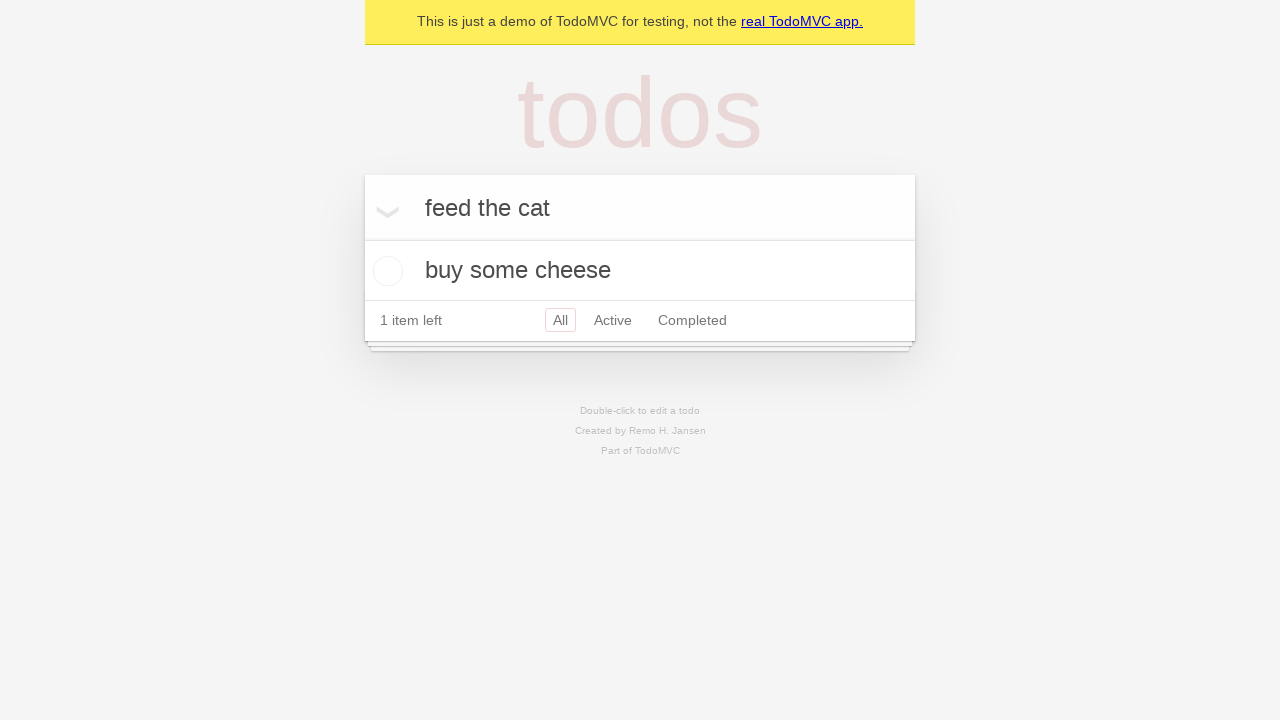

Pressed Enter to create second todo item on internal:attr=[placeholder="What needs to be done?"i]
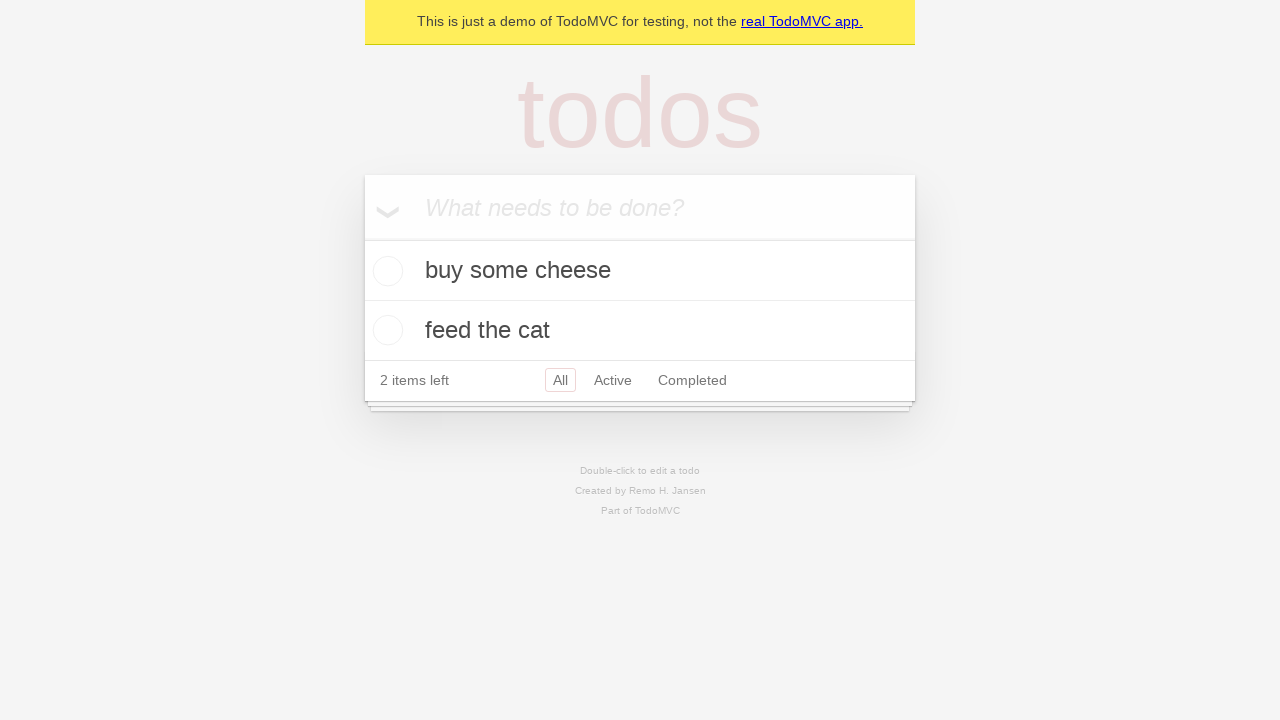

Second todo item appeared in the list, both todos now visible
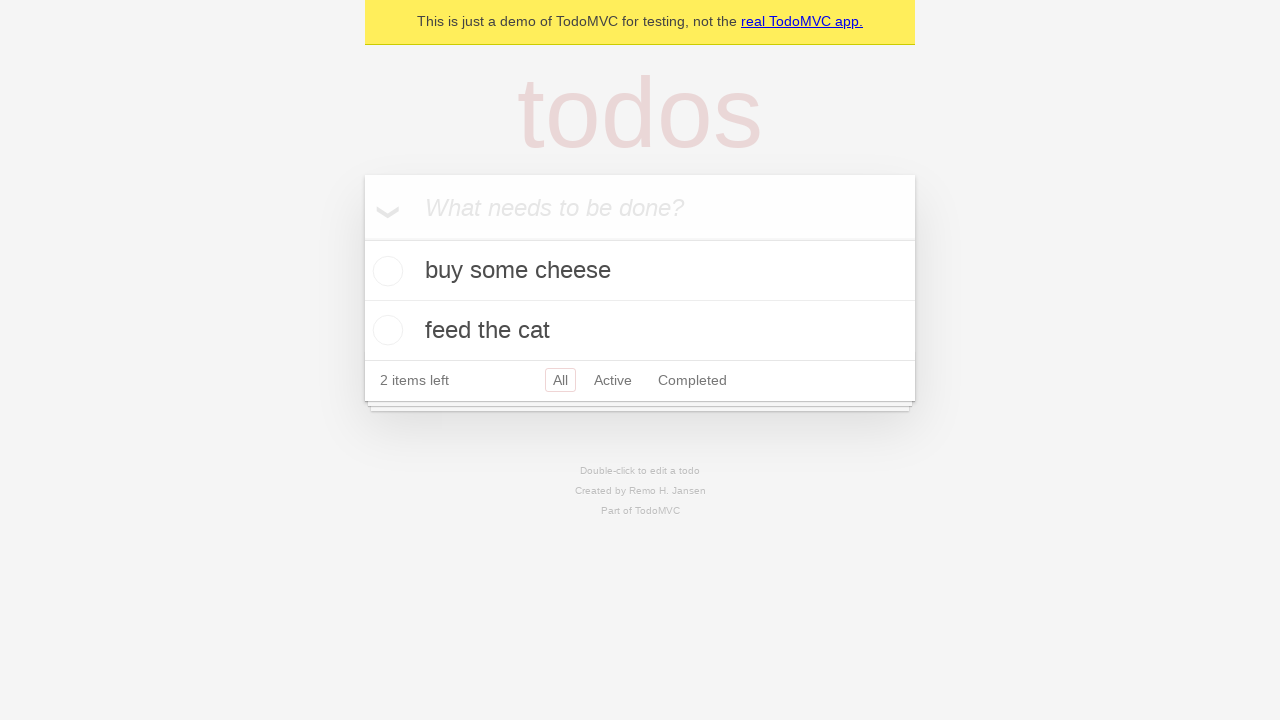

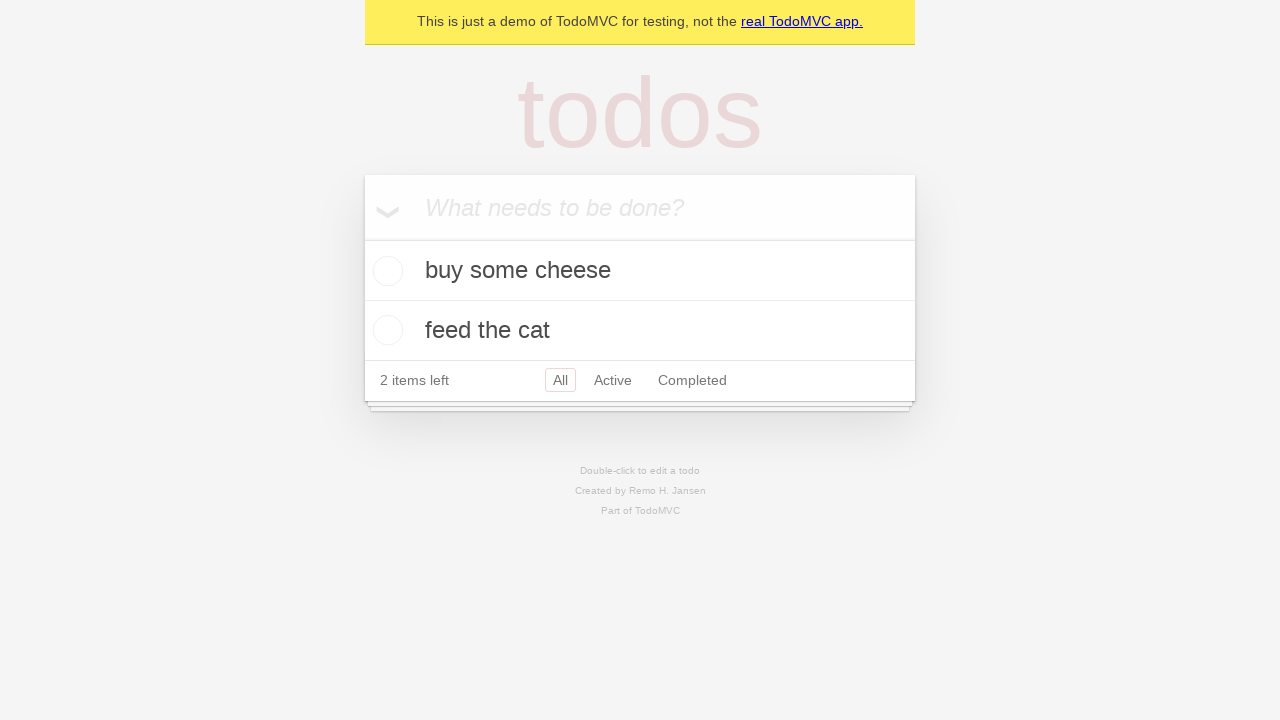